Tests click functionality on a button that ignores DOM click events, clicking it twice.

Starting URL: http://uitestingplayground.com/click

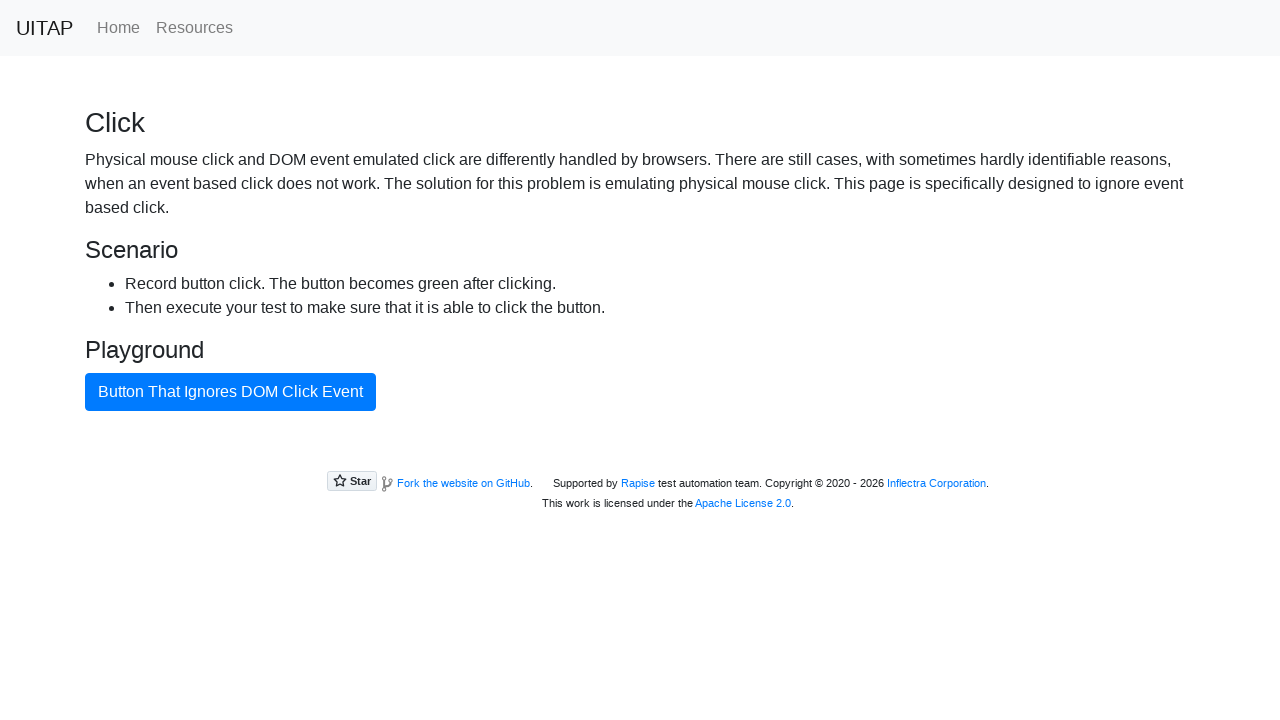

Clicked button that ignores DOM click events (first click) at (230, 392) on button:has-text('Button That Ignores DOM Click Event')
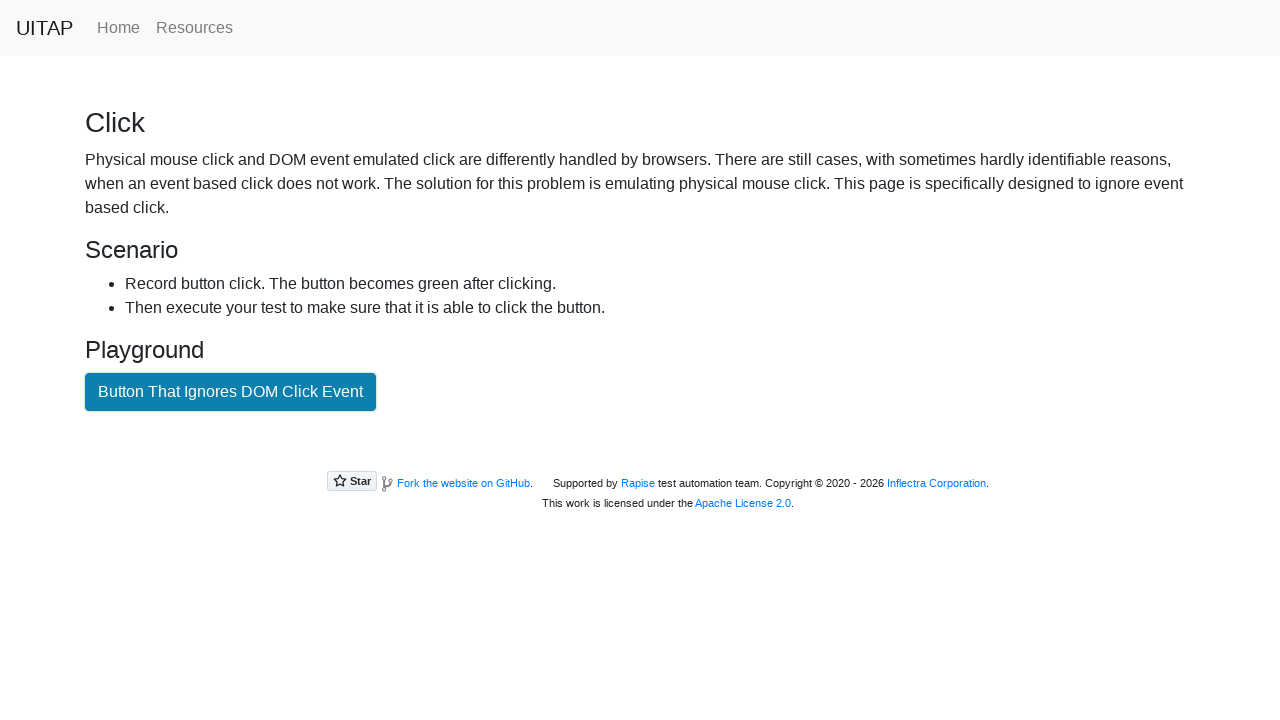

Clicked button that ignores DOM click events (second click) at (230, 392) on button:has-text('Button That Ignores DOM Click Event')
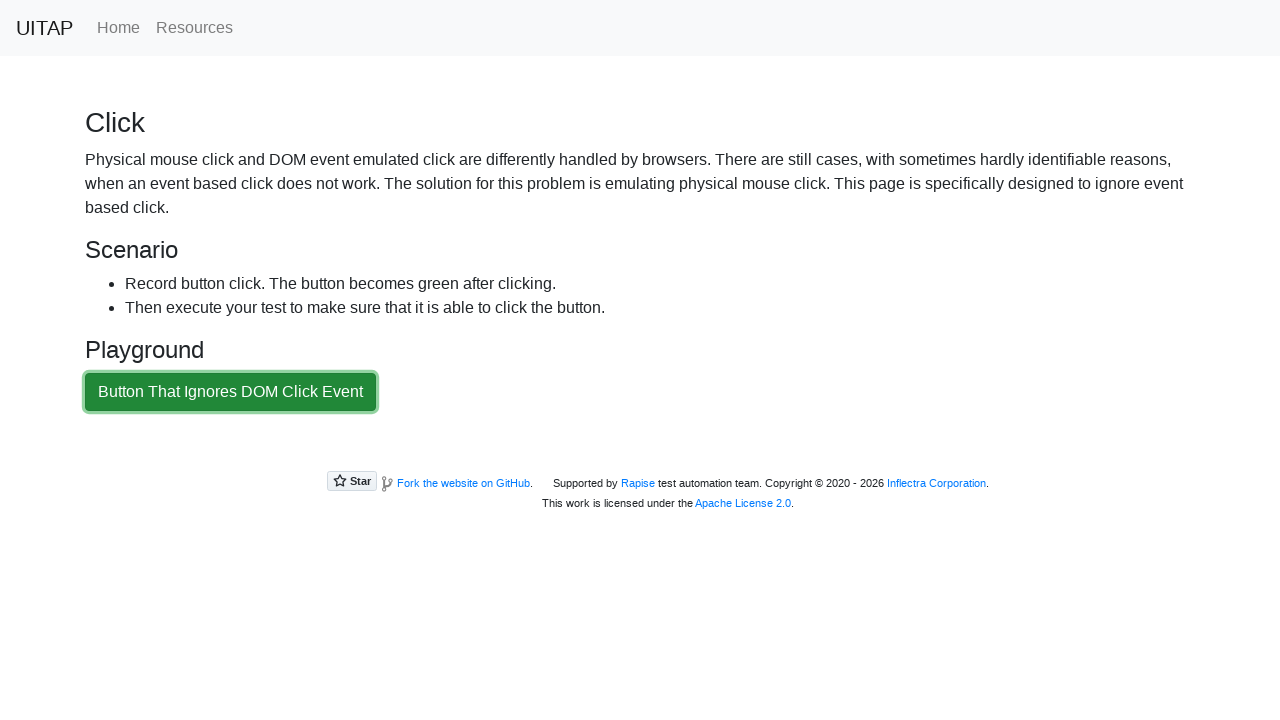

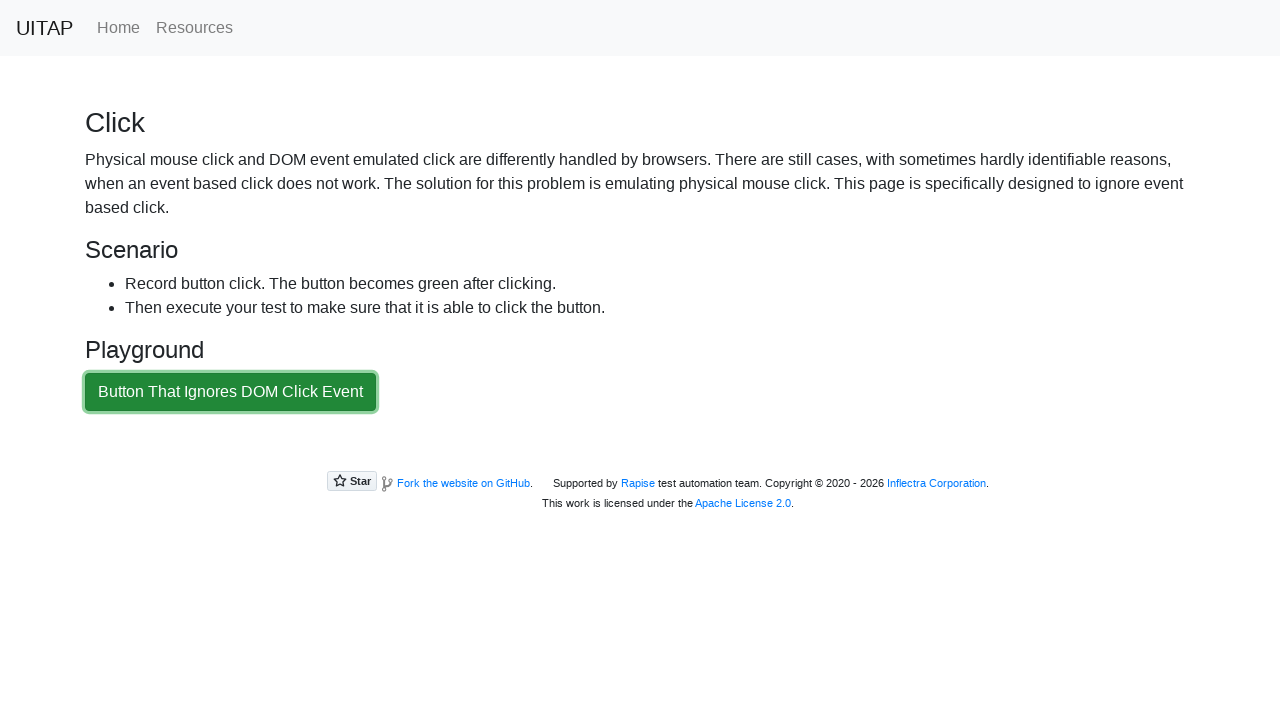